Tests setting the browser window size to specific dimensions

Starting URL: https://www.chitai-gorod.ru/

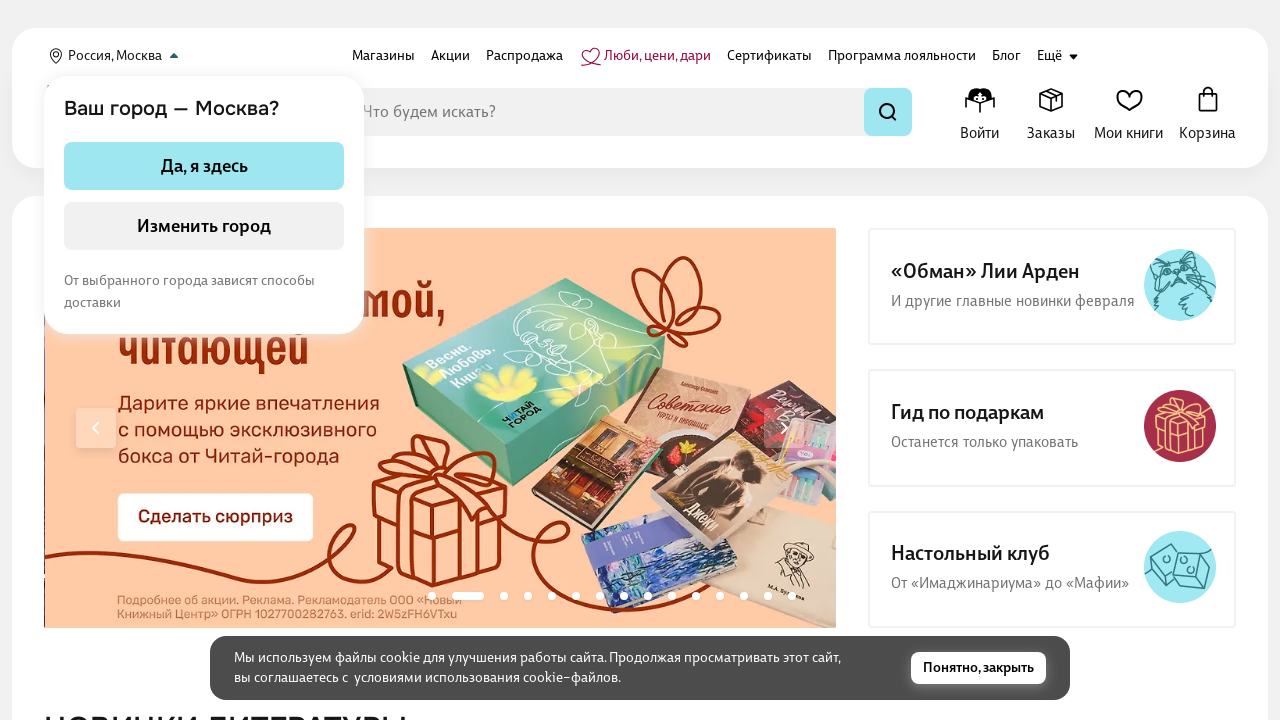

Set browser window size to 640x460 pixels
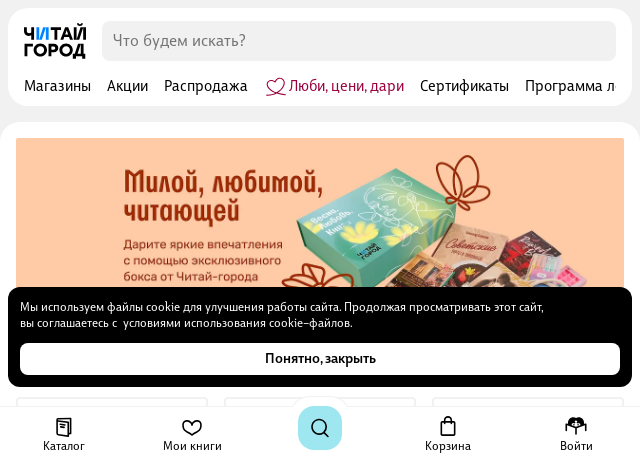

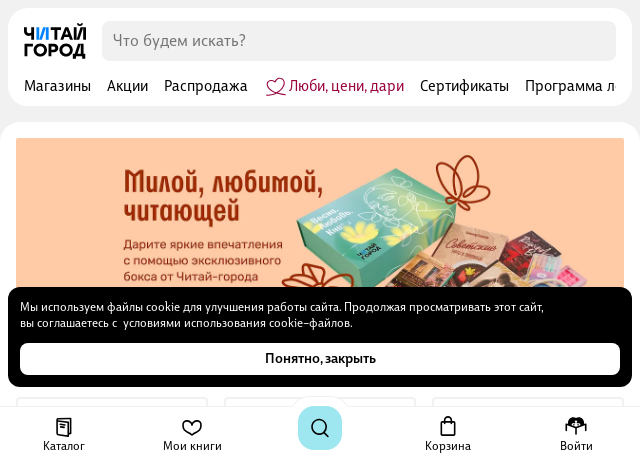